Scrolls to and verifies the GitHub banner in the footer is clickable

Starting URL: https://github.blog

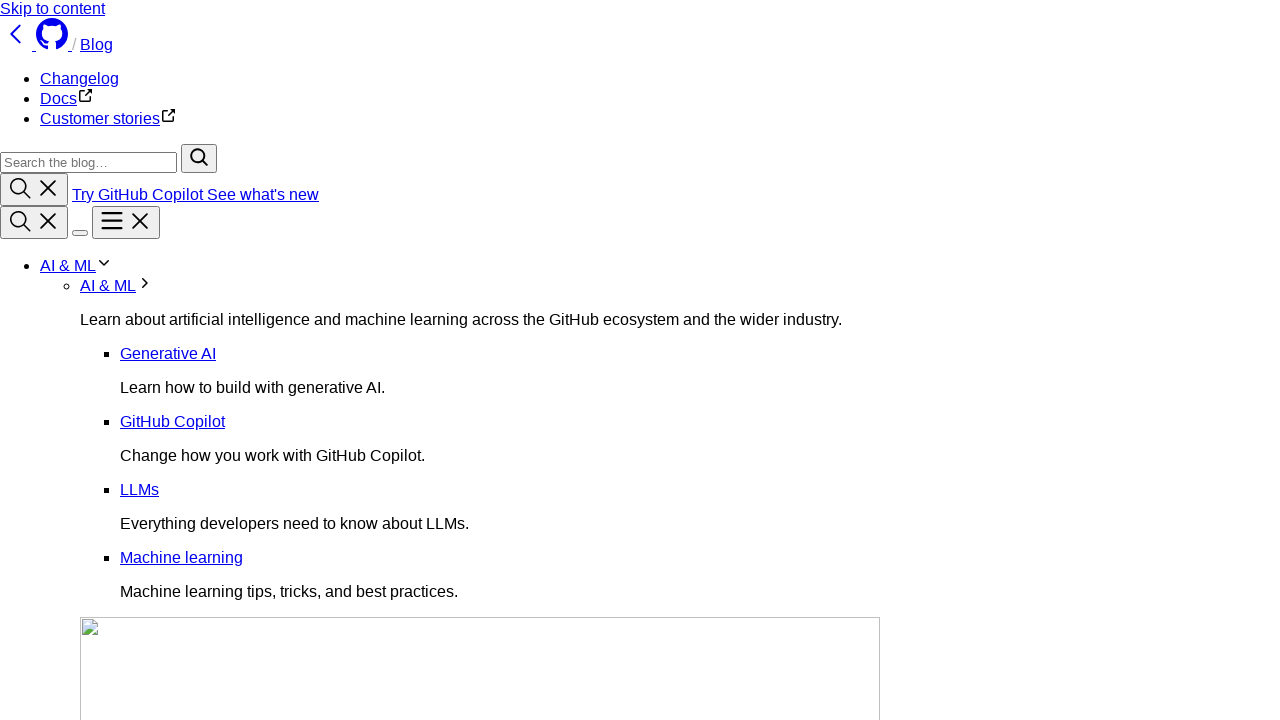

Located GitHub banner element in footer
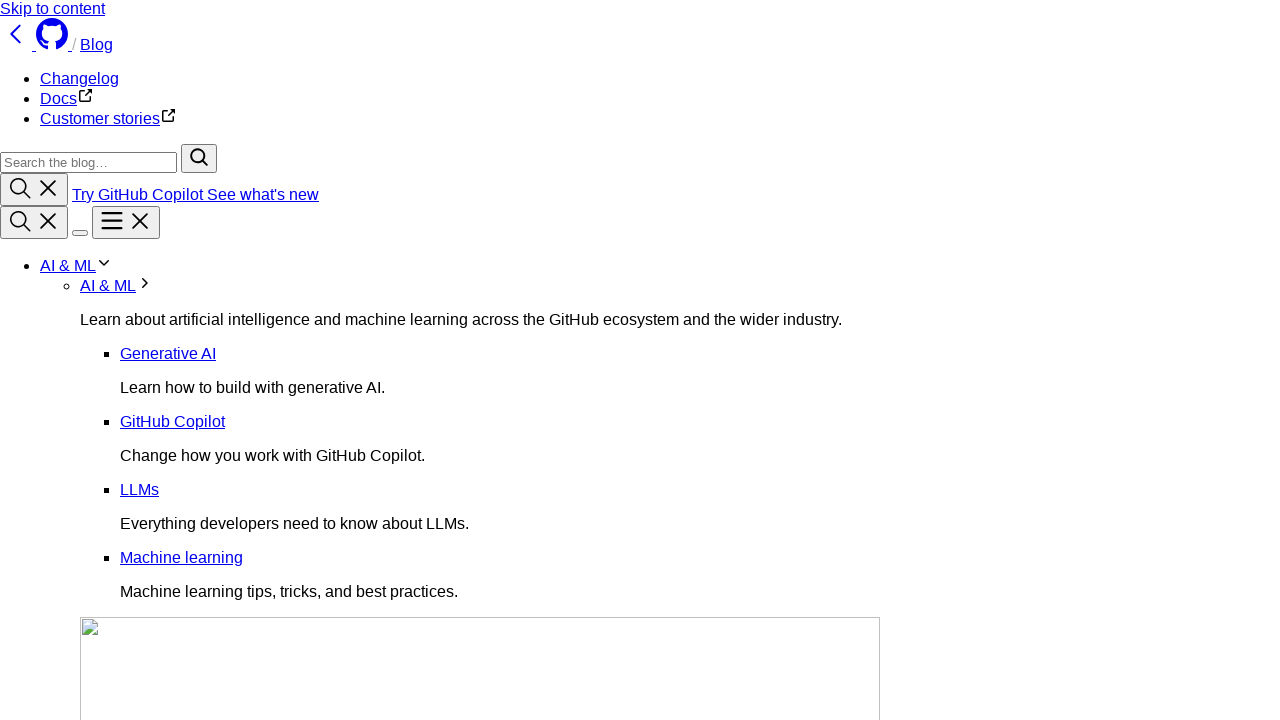

Scrolled to GitHub banner in footer
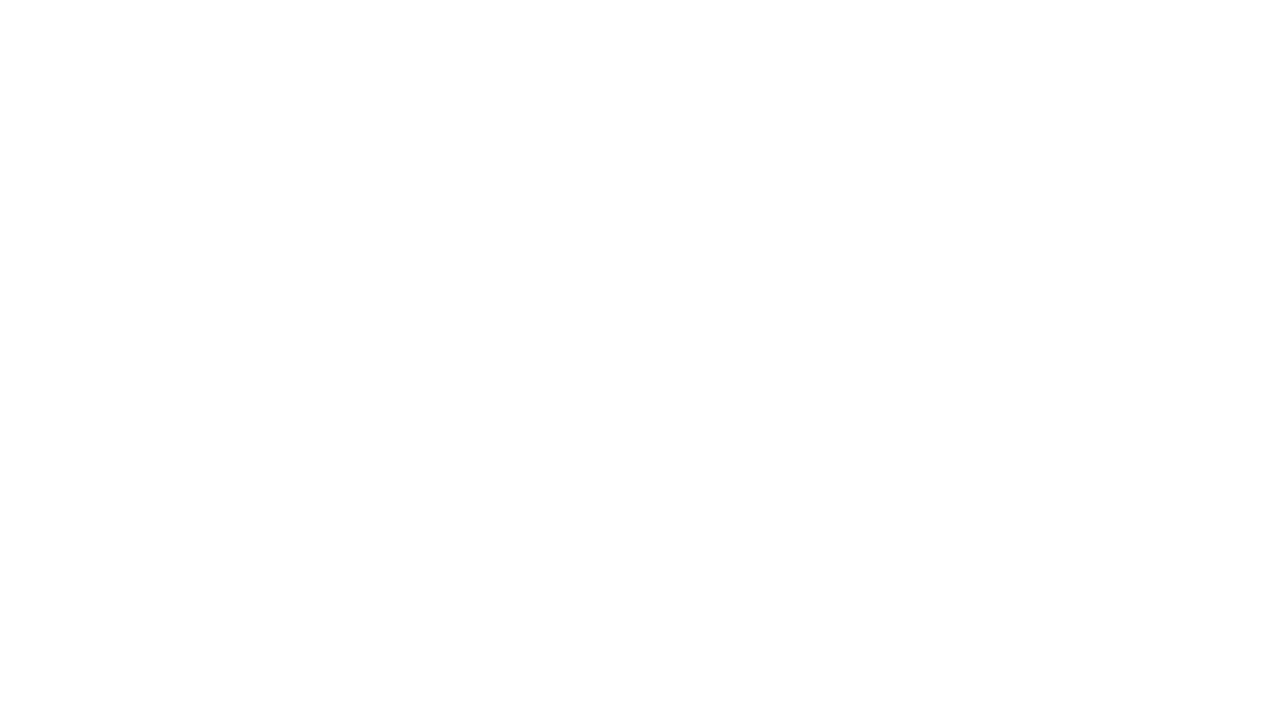

Verified GitHub banner is visible at the bottom of the page
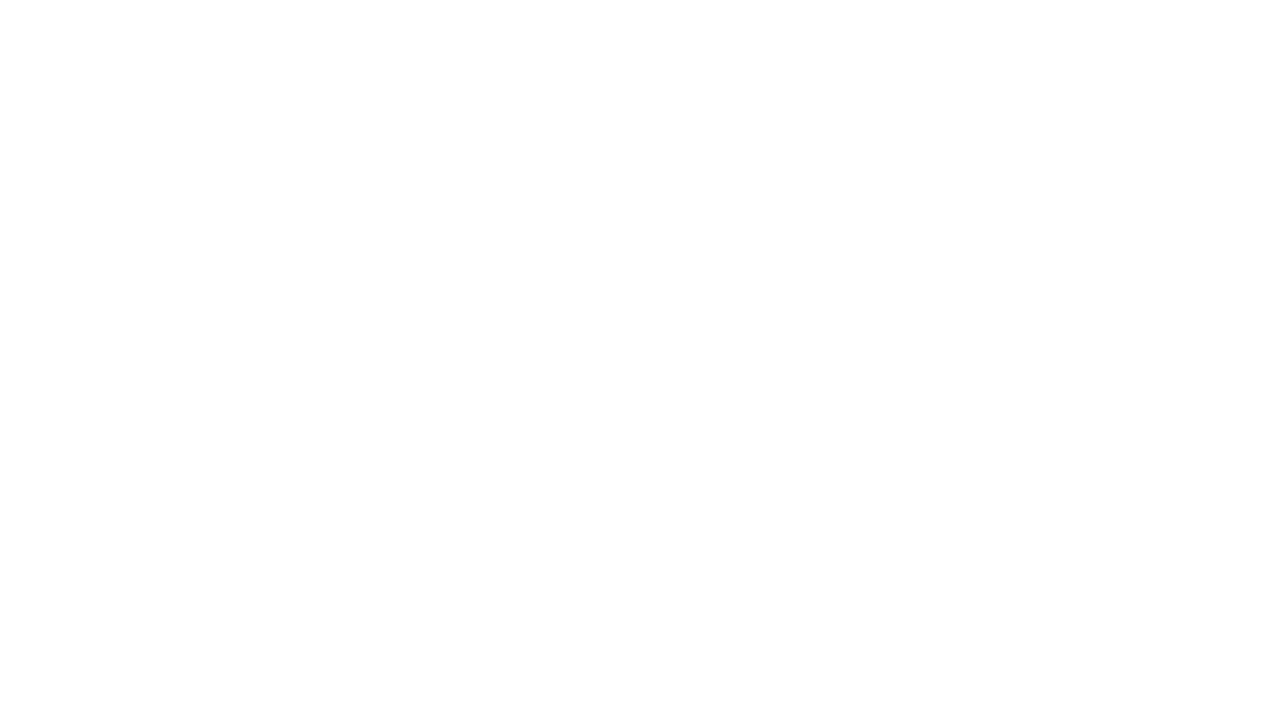

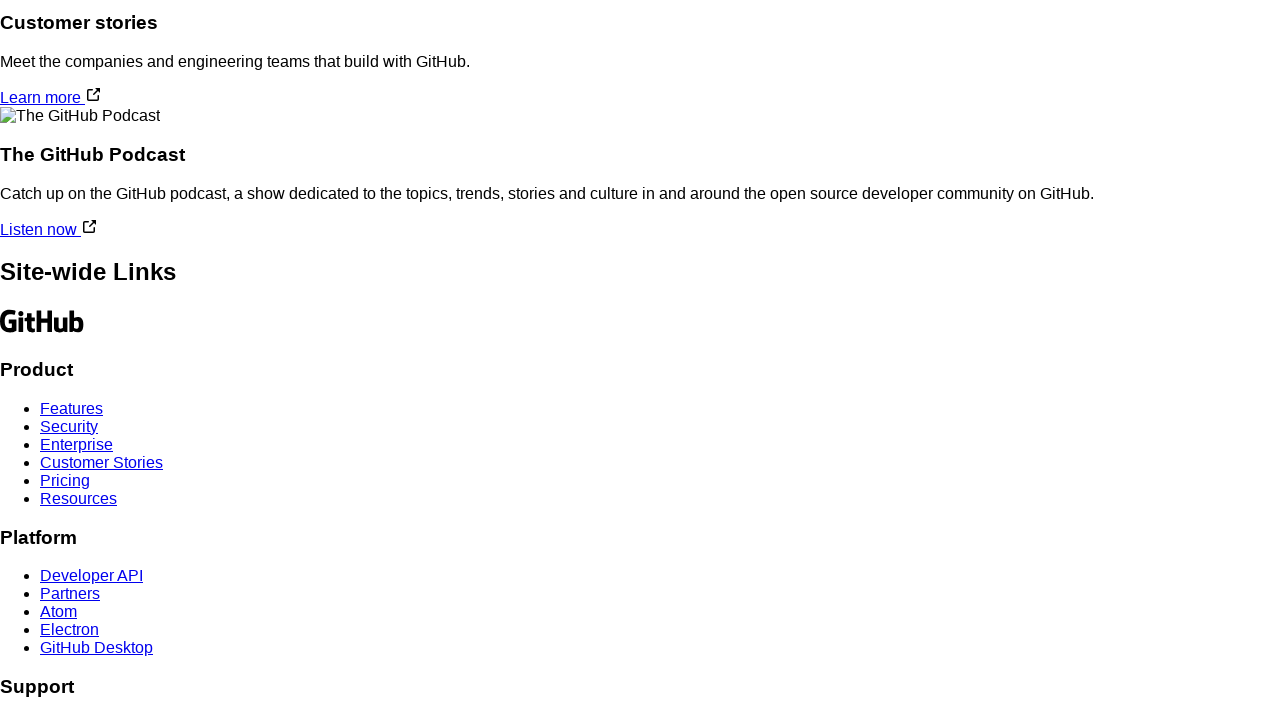